Tests browser window handling by clicking a button that opens a new window, switching to the new window to verify its content, then closing it and returning to the main window.

Starting URL: https://demoqa.com/browser-windows

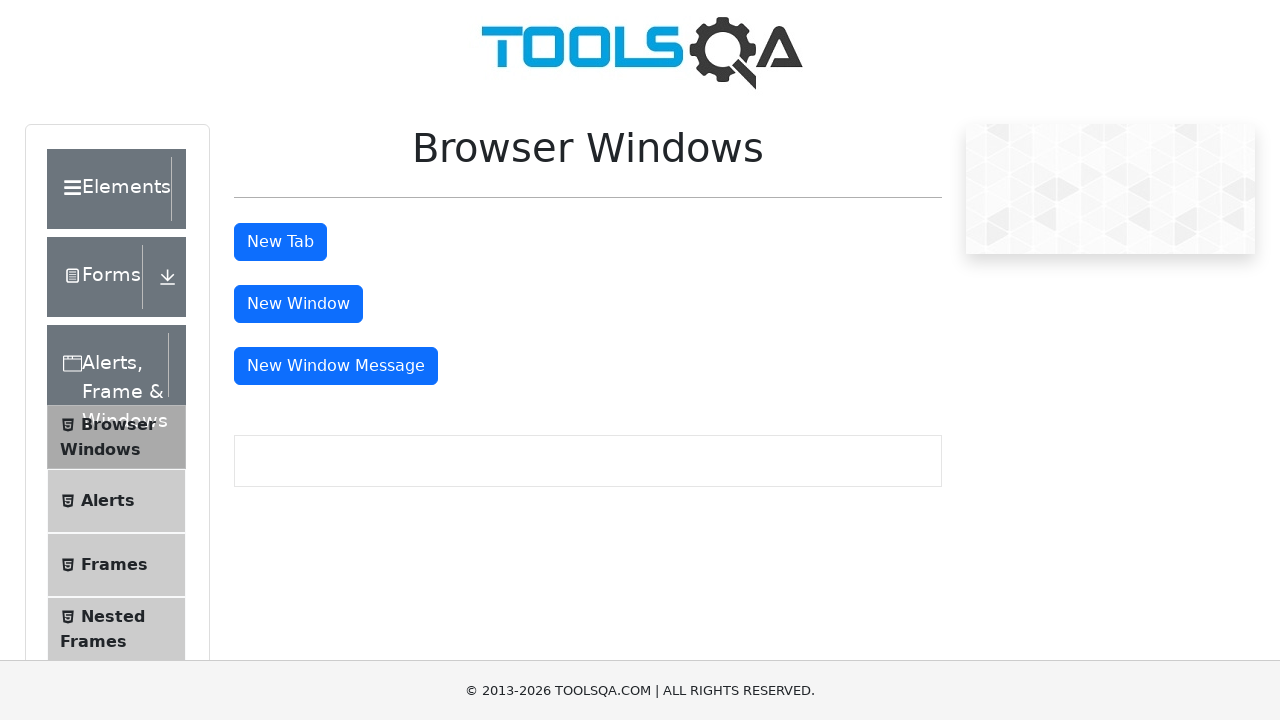

Scrolled to 'New Window' button
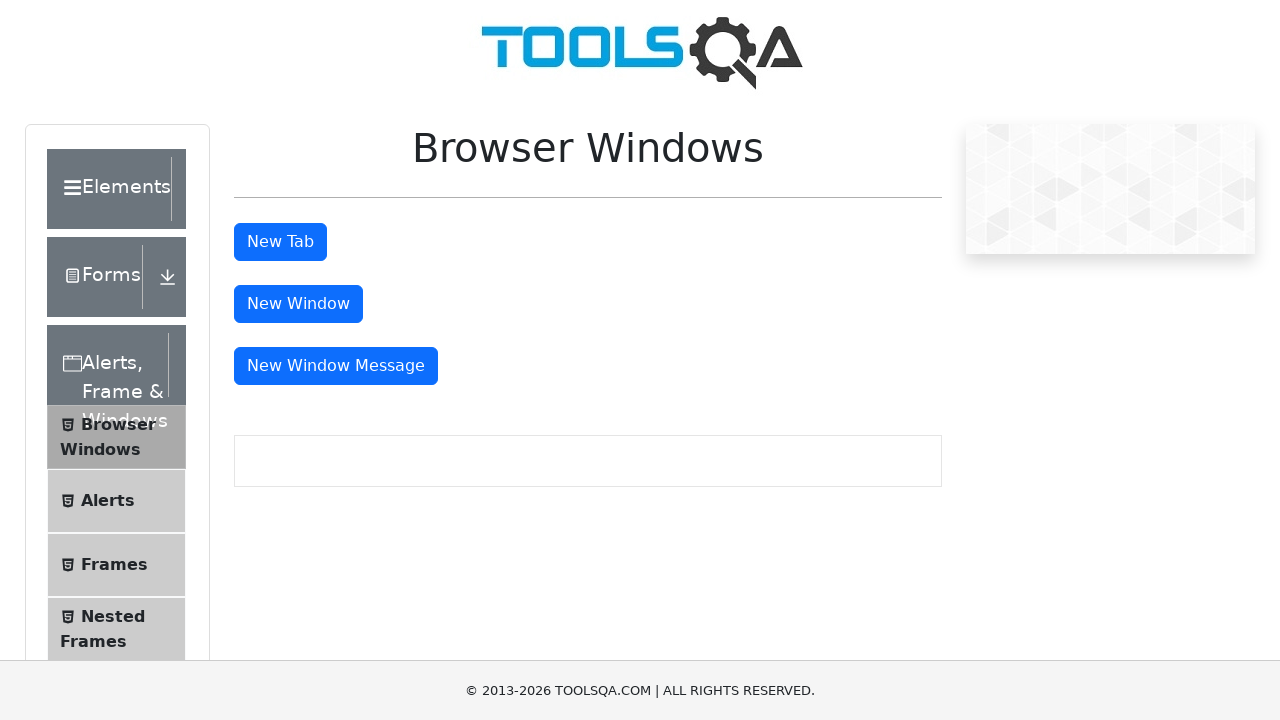

Clicked 'New Window' button at (298, 304) on #windowButton
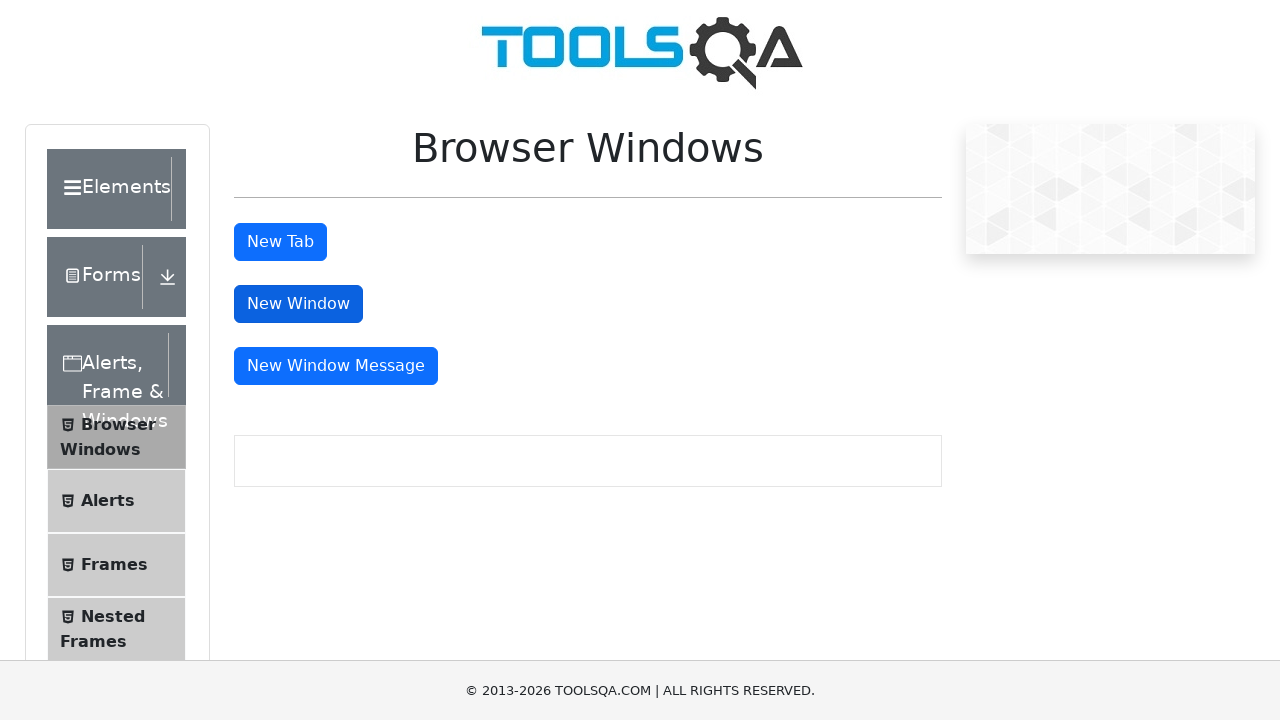

Clicked 'New Window' button again and captured new page at (298, 304) on #windowButton
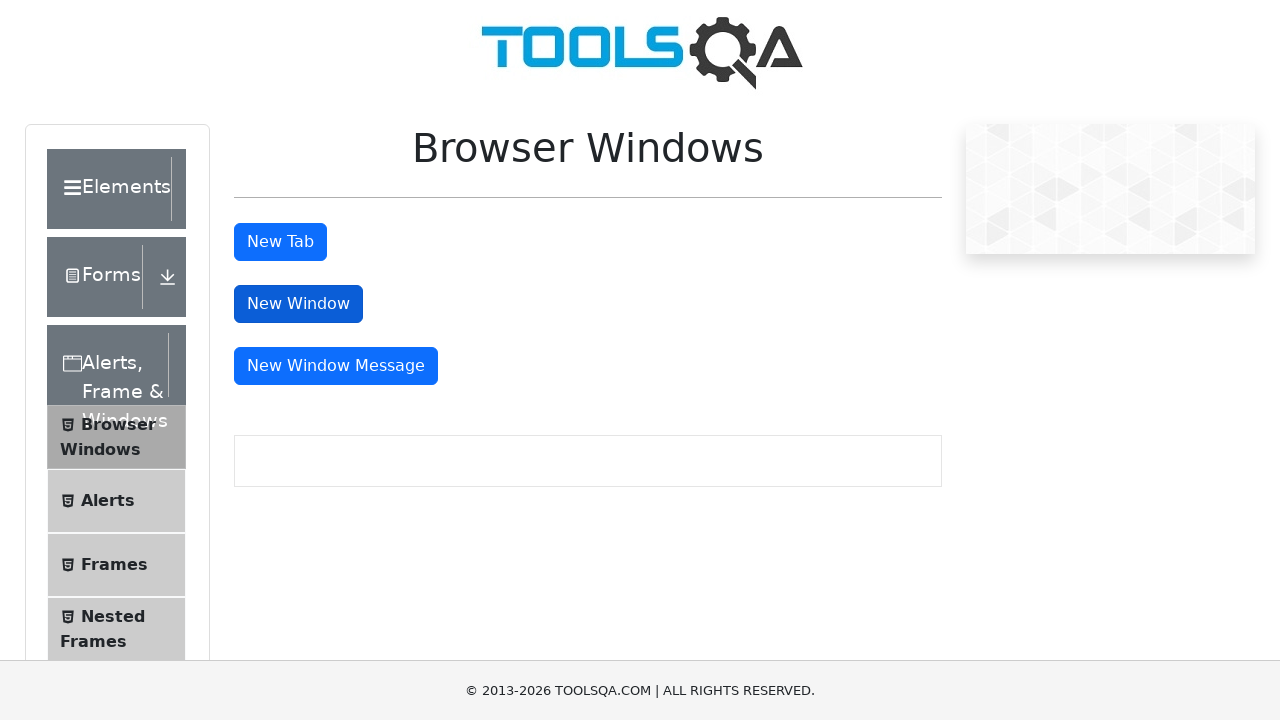

New window opened and assigned to new_page
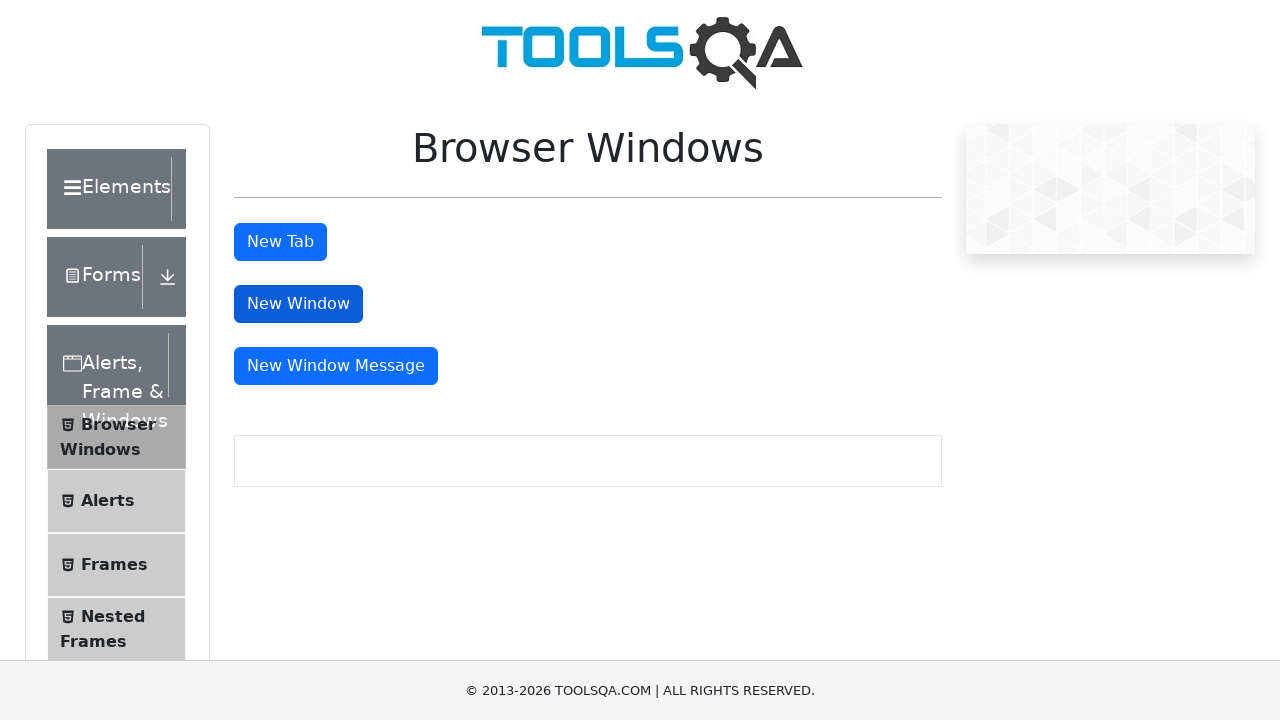

New page fully loaded
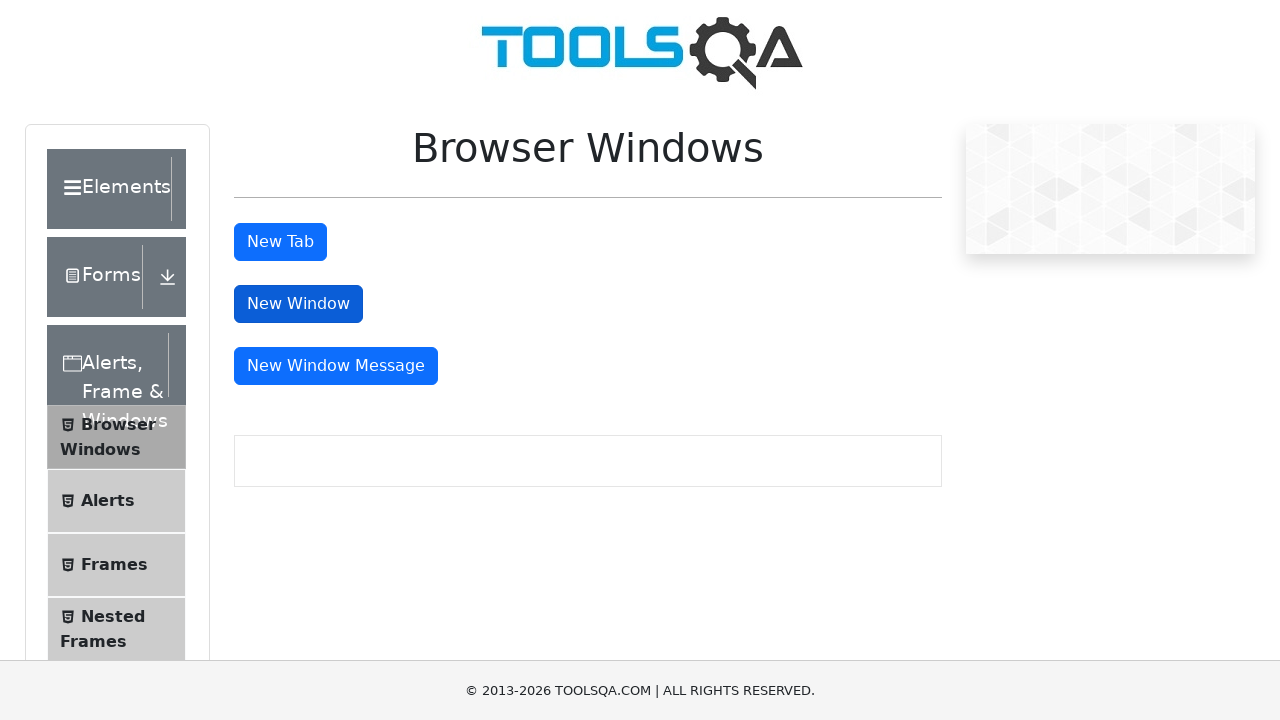

Located sample heading in new window
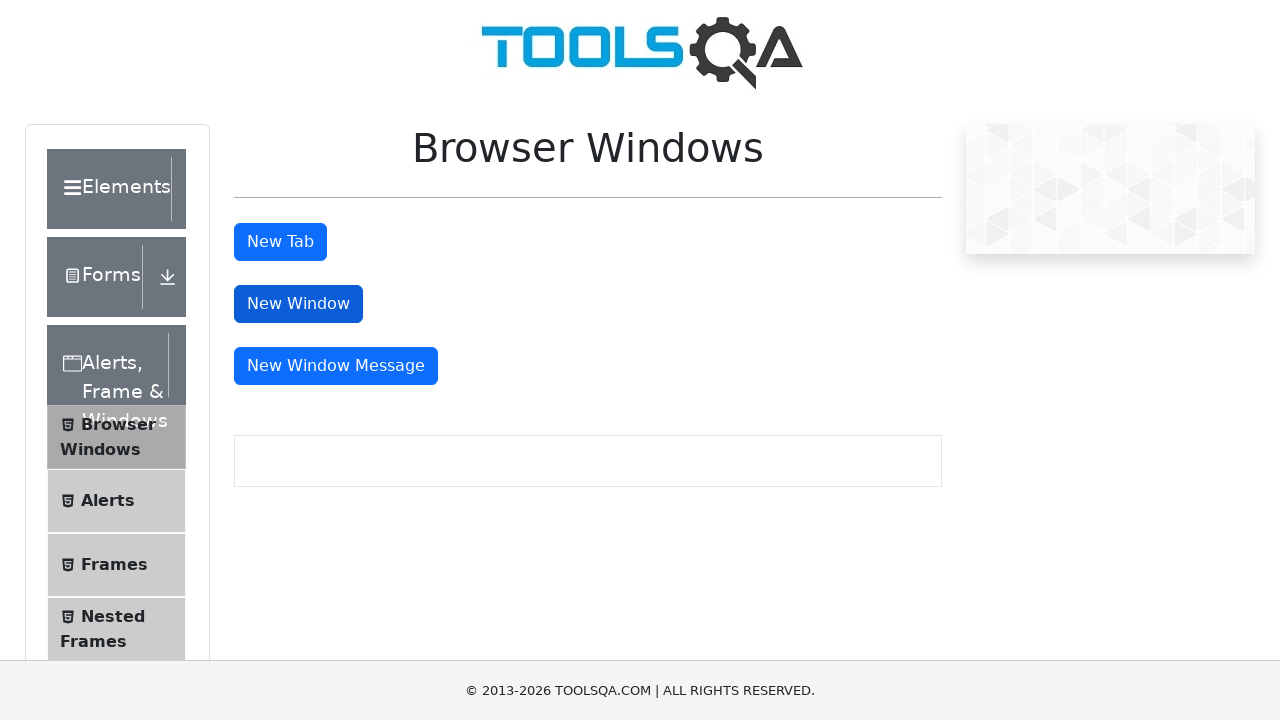

Waited for sample heading to be visible
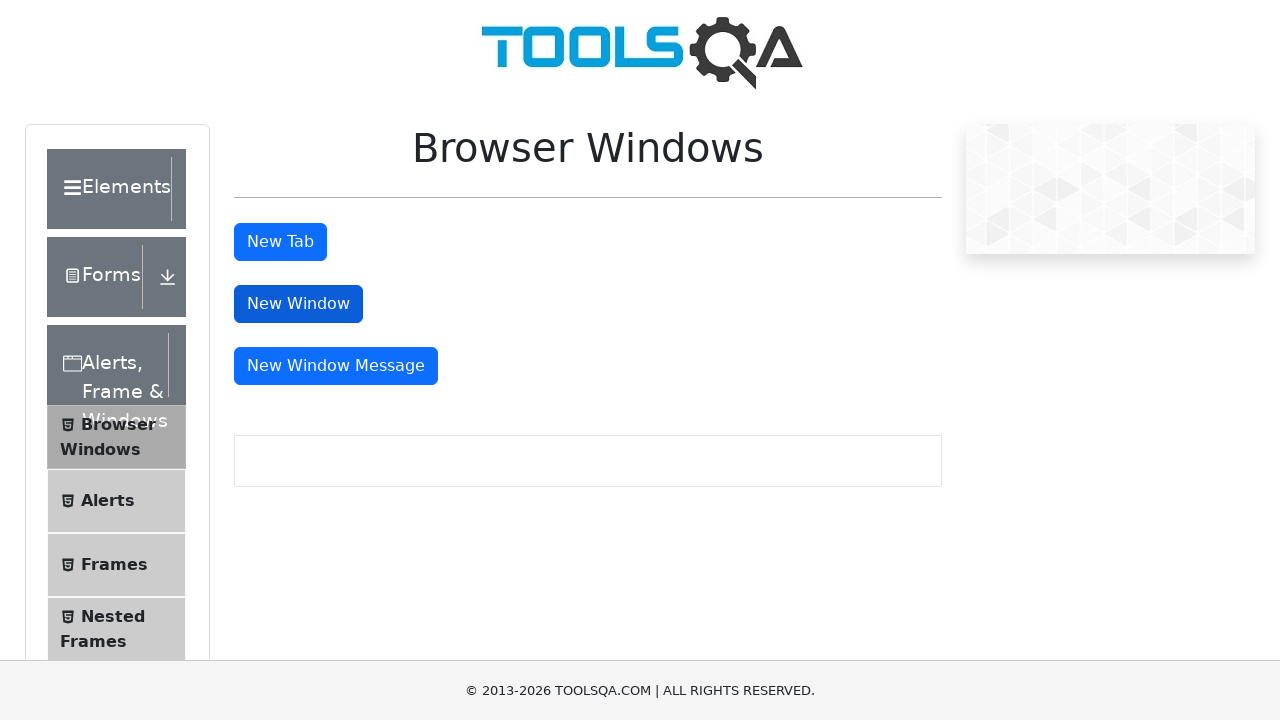

Verified heading text: This is a sample page
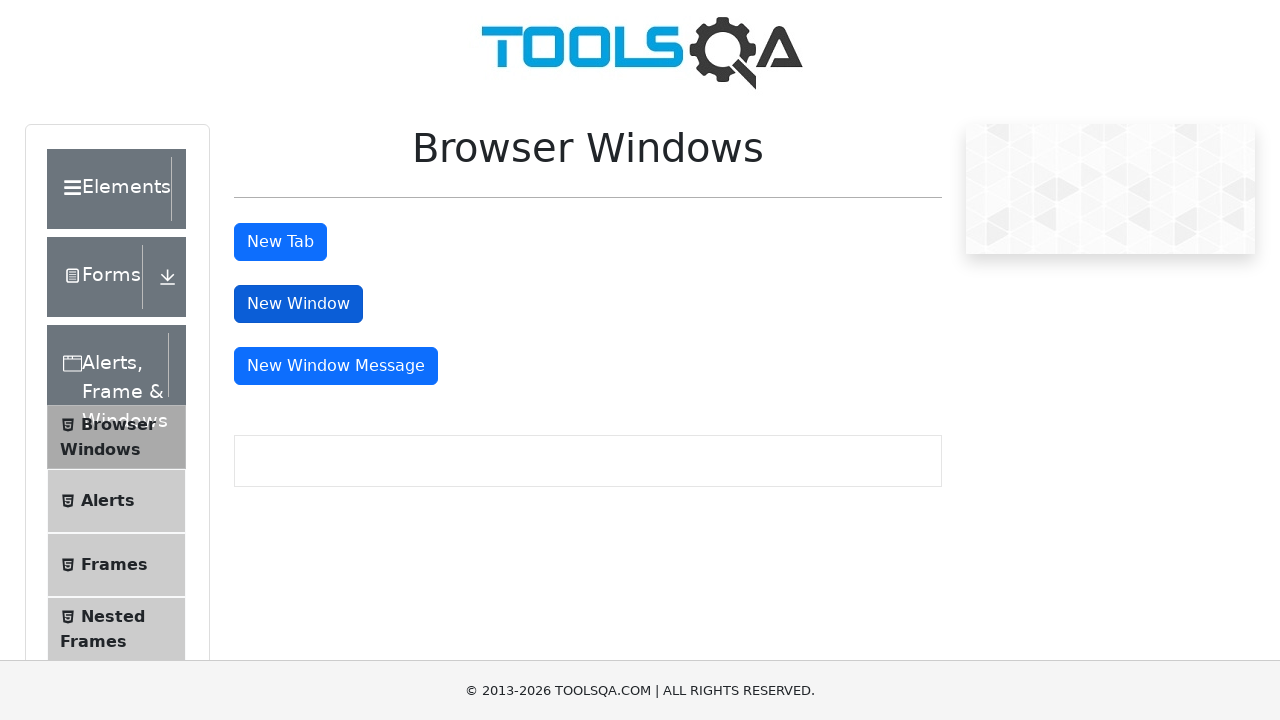

Closed the new window
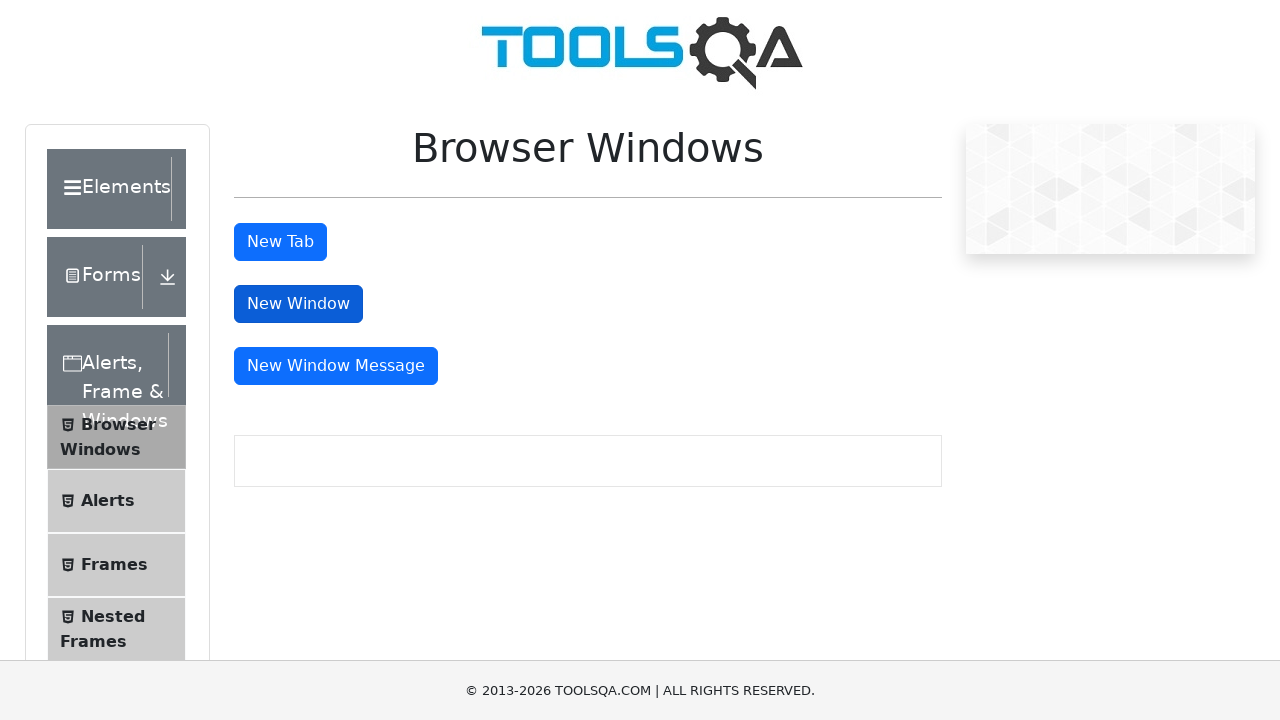

Waited 1 second and returned to main window context
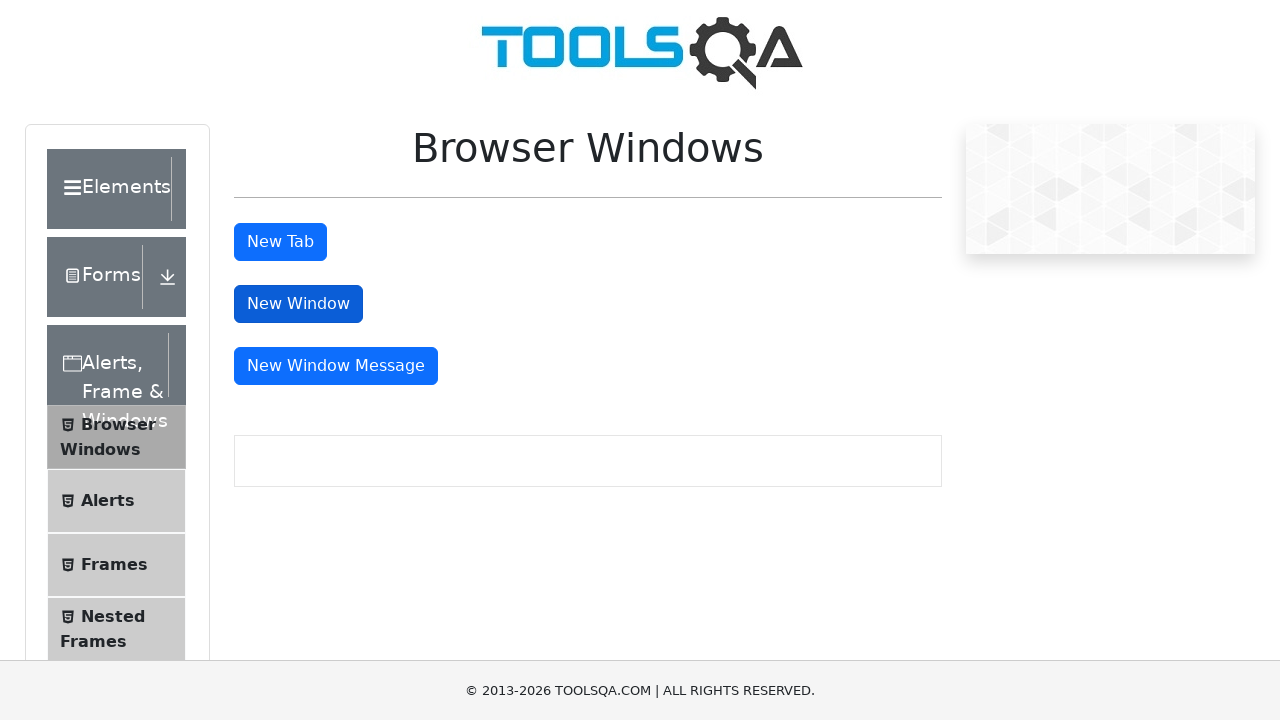

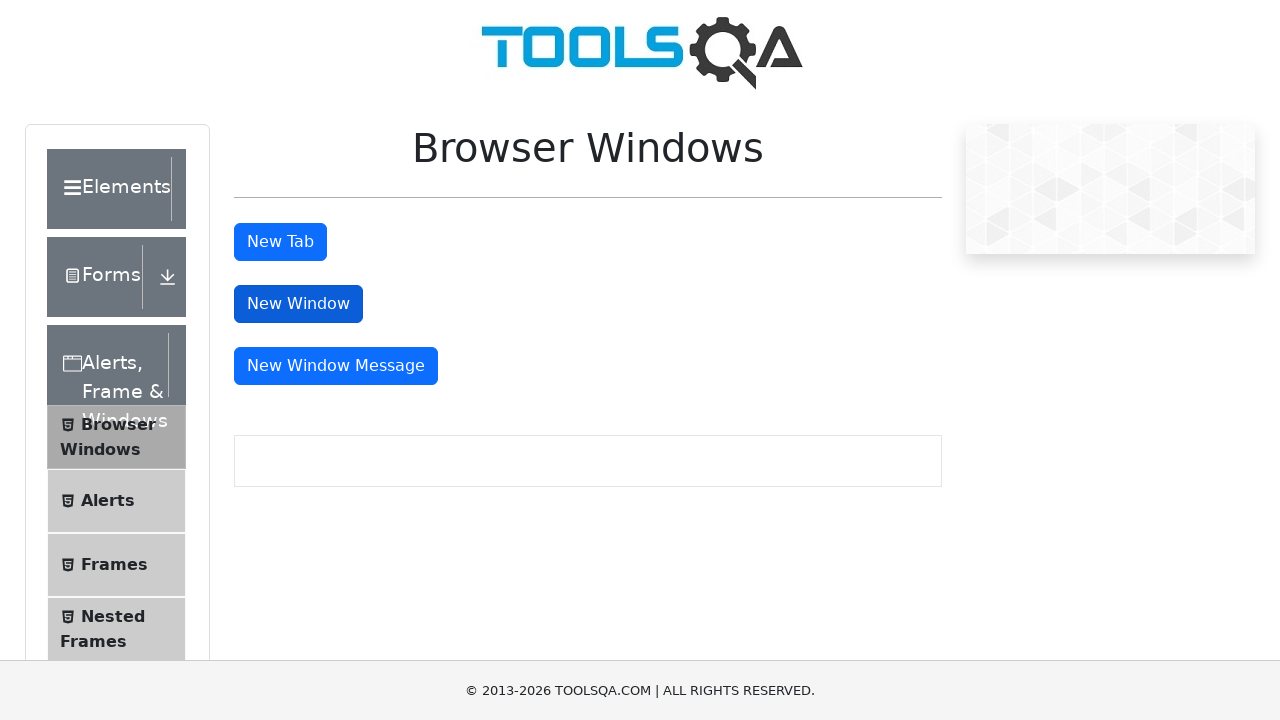